Tests browser zoom functionality by changing the page zoom level to 50% and then to 80% using JavaScript execution on a demo e-commerce site.

Starting URL: https://demo.nopcommerce.com/

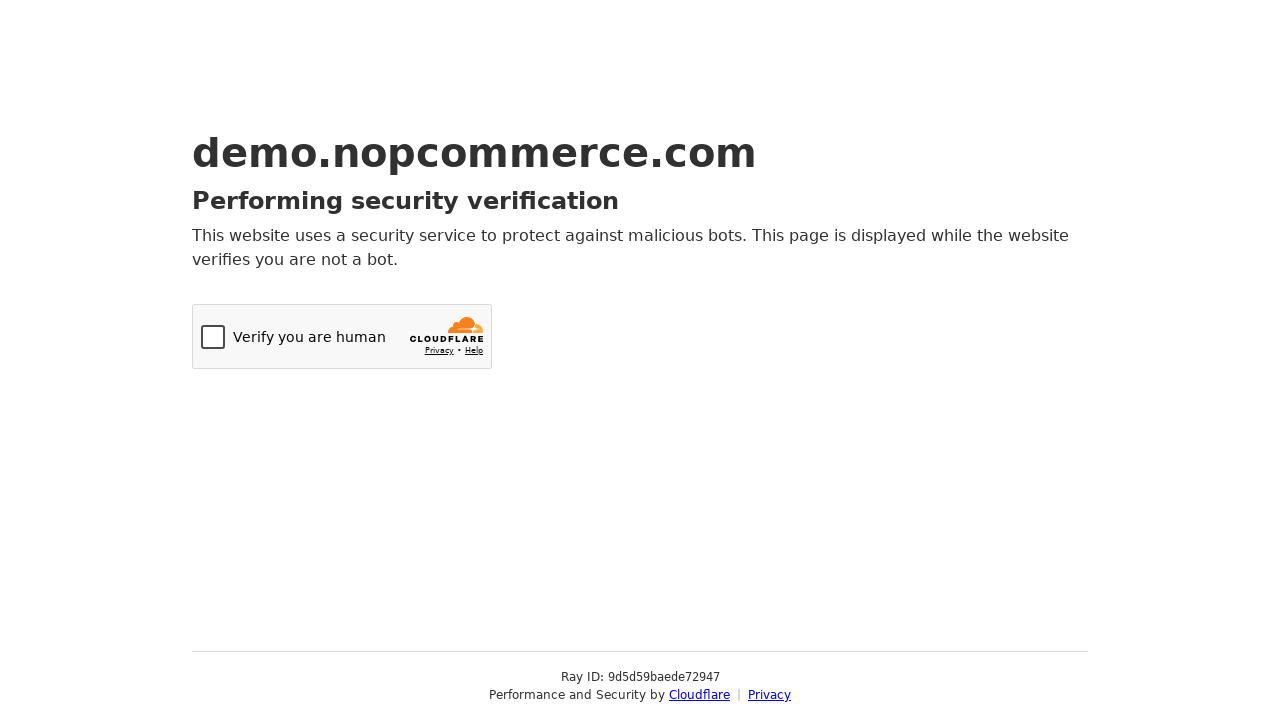

Set page zoom level to 50%
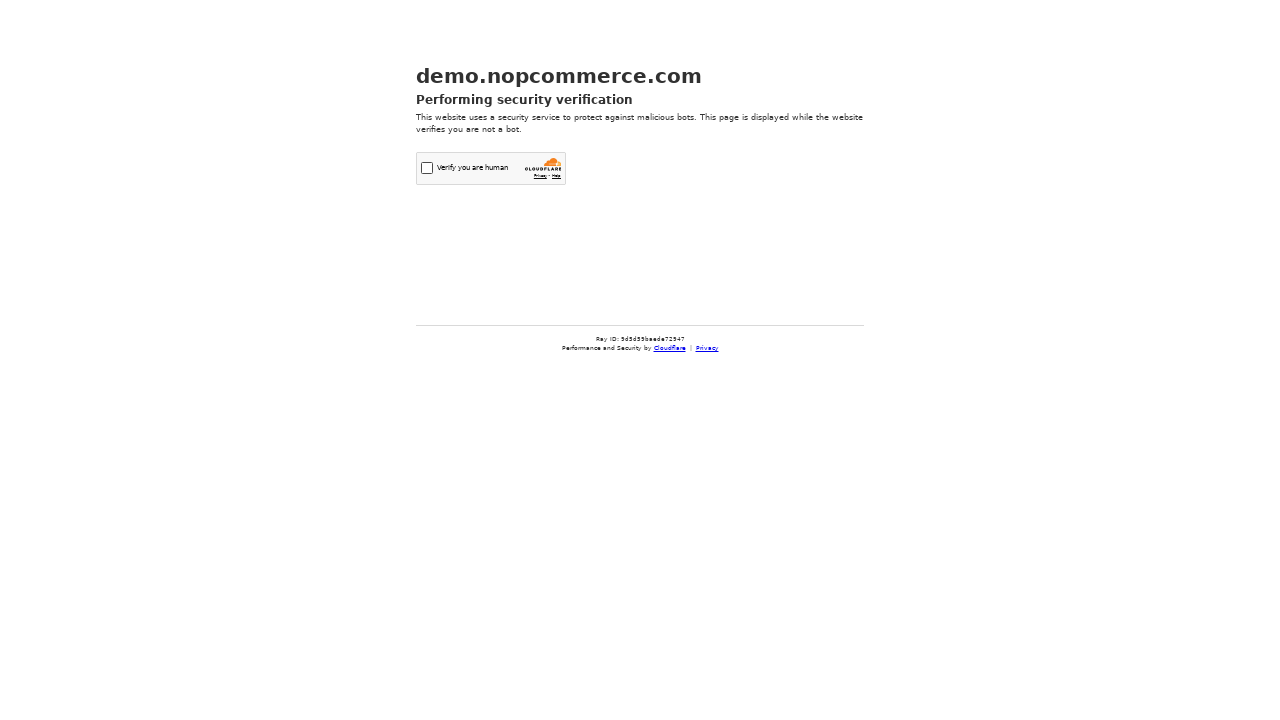

Waited 2 seconds to observe 50% zoom effect
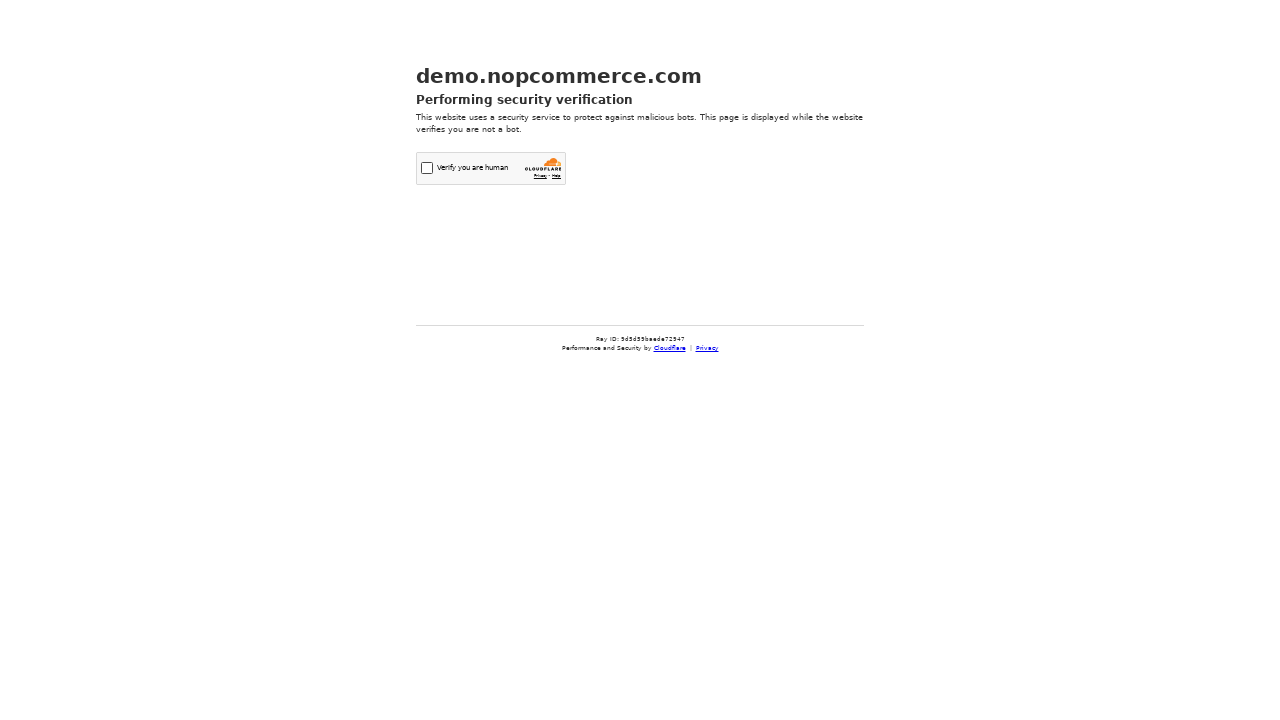

Set page zoom level to 80%
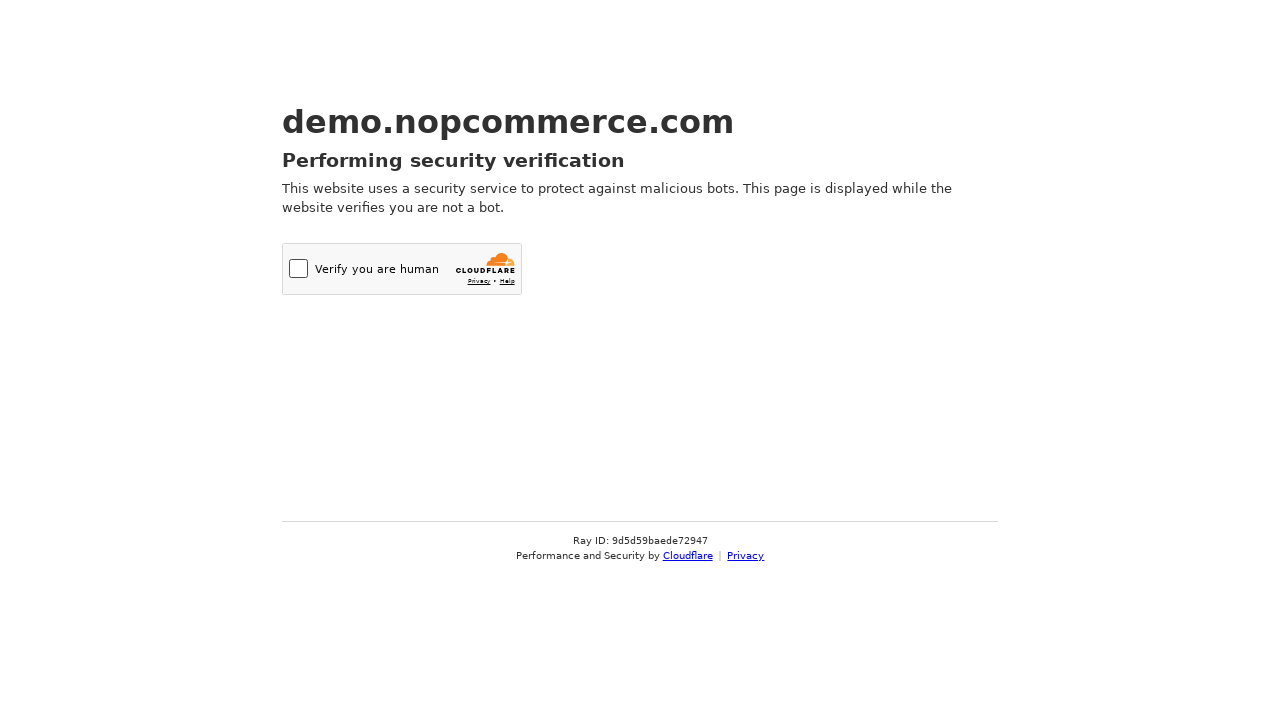

Waited 2 seconds to observe 80% zoom effect
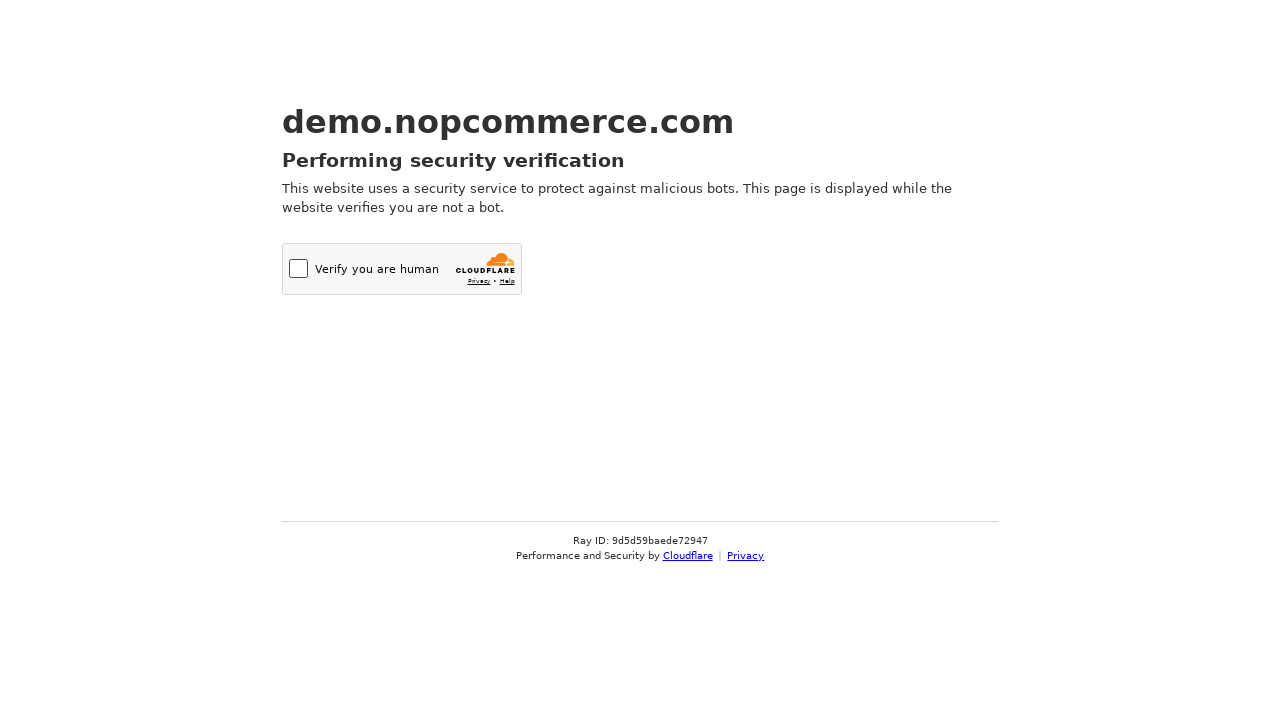

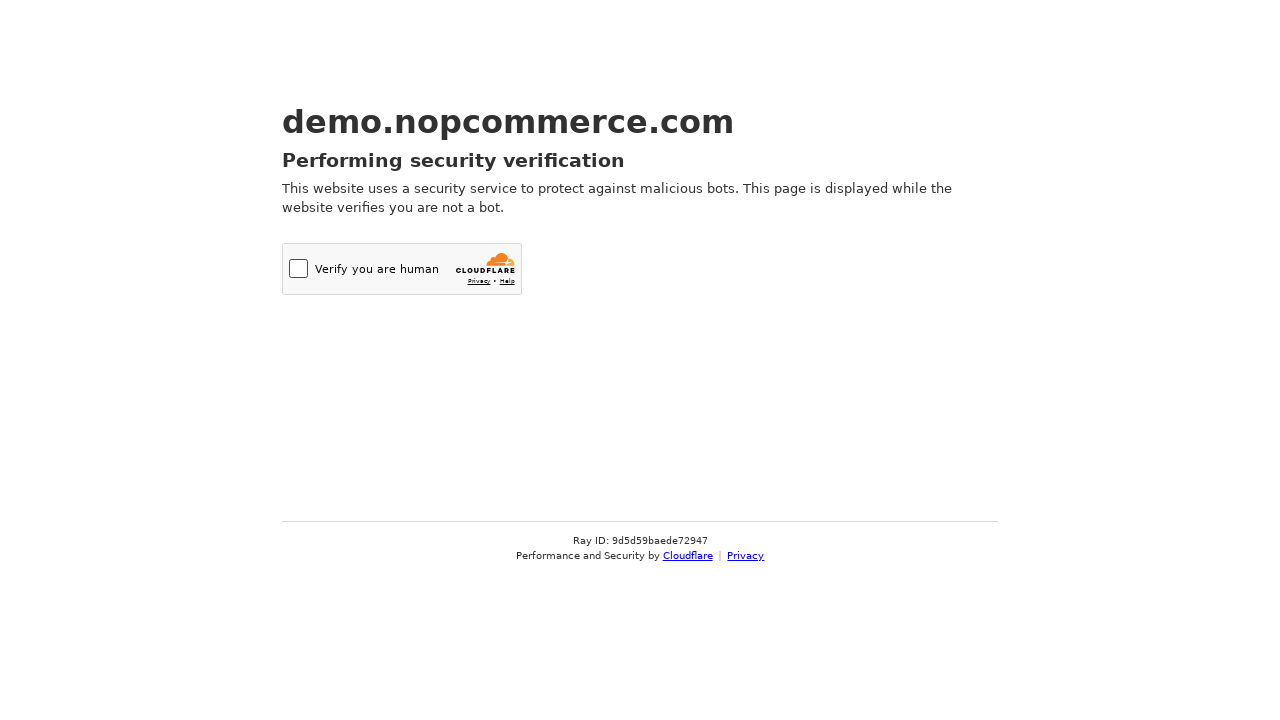